Tests hover functionality by hovering over an image element and verifying a caption link becomes visible

Starting URL: https://the-internet.herokuapp.com/hovers

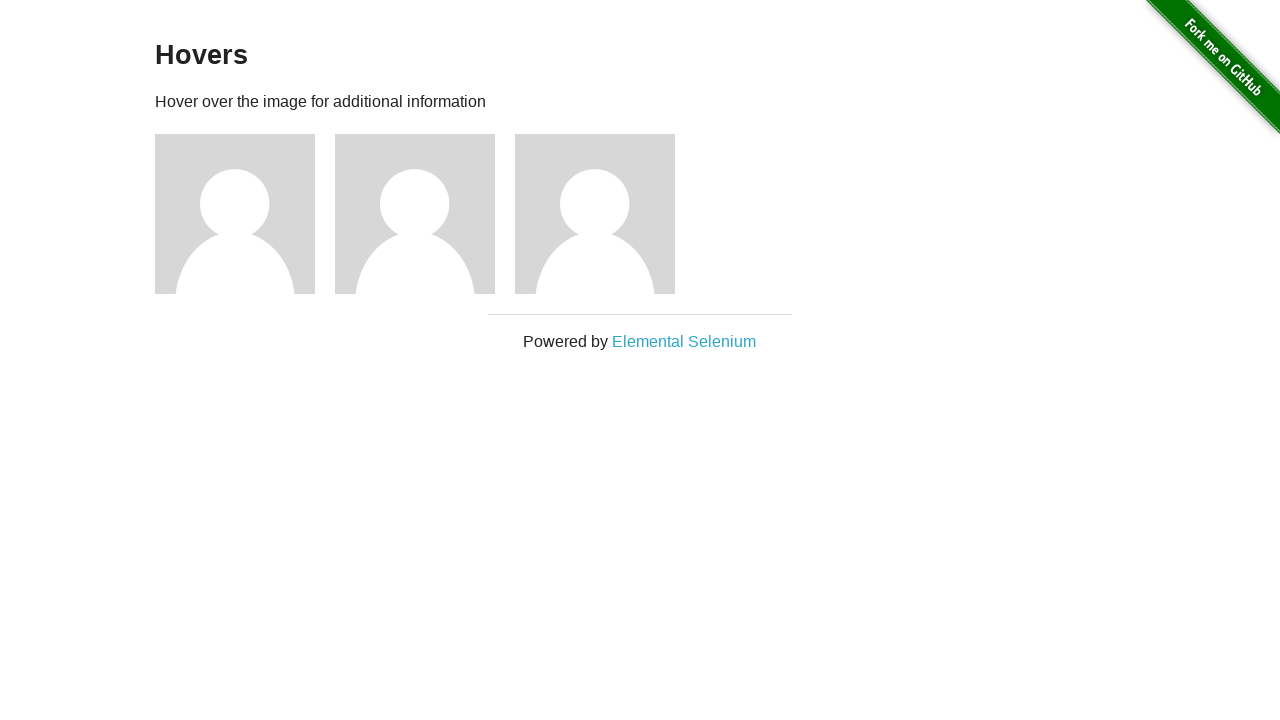

Navigated to hovers page
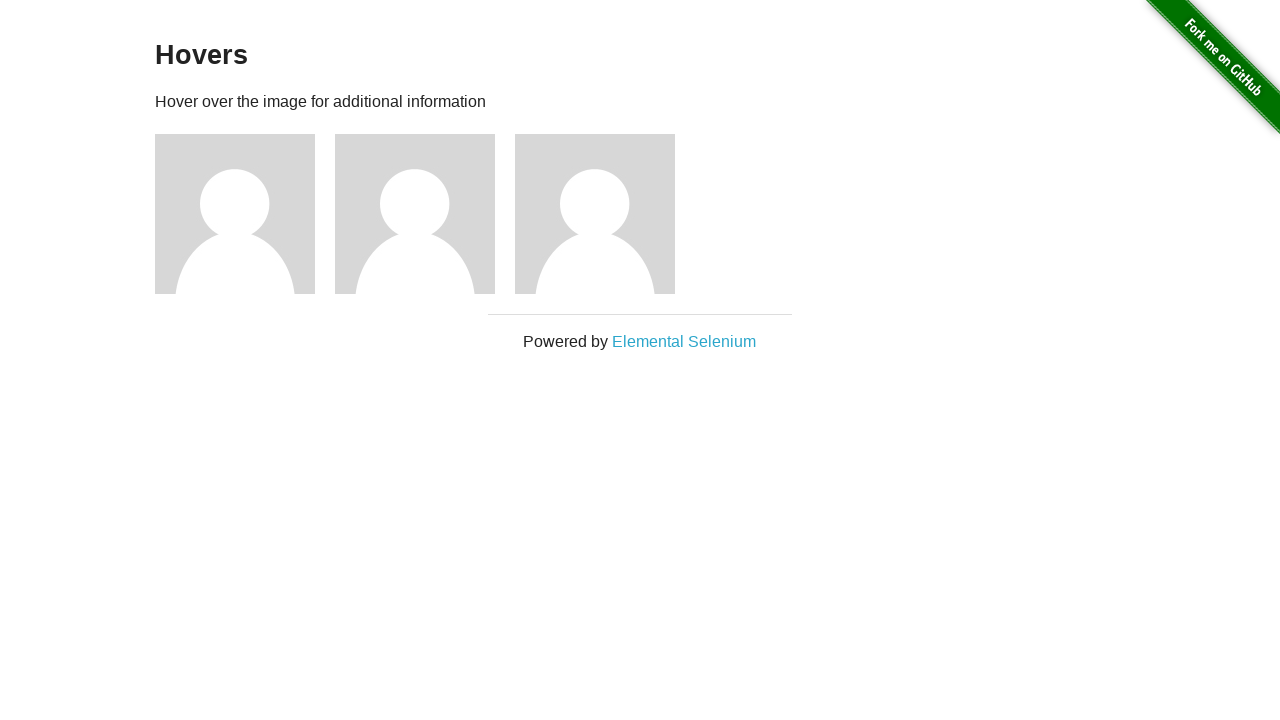

Hovered over the second figure element at (425, 214) on .figure >> nth=1
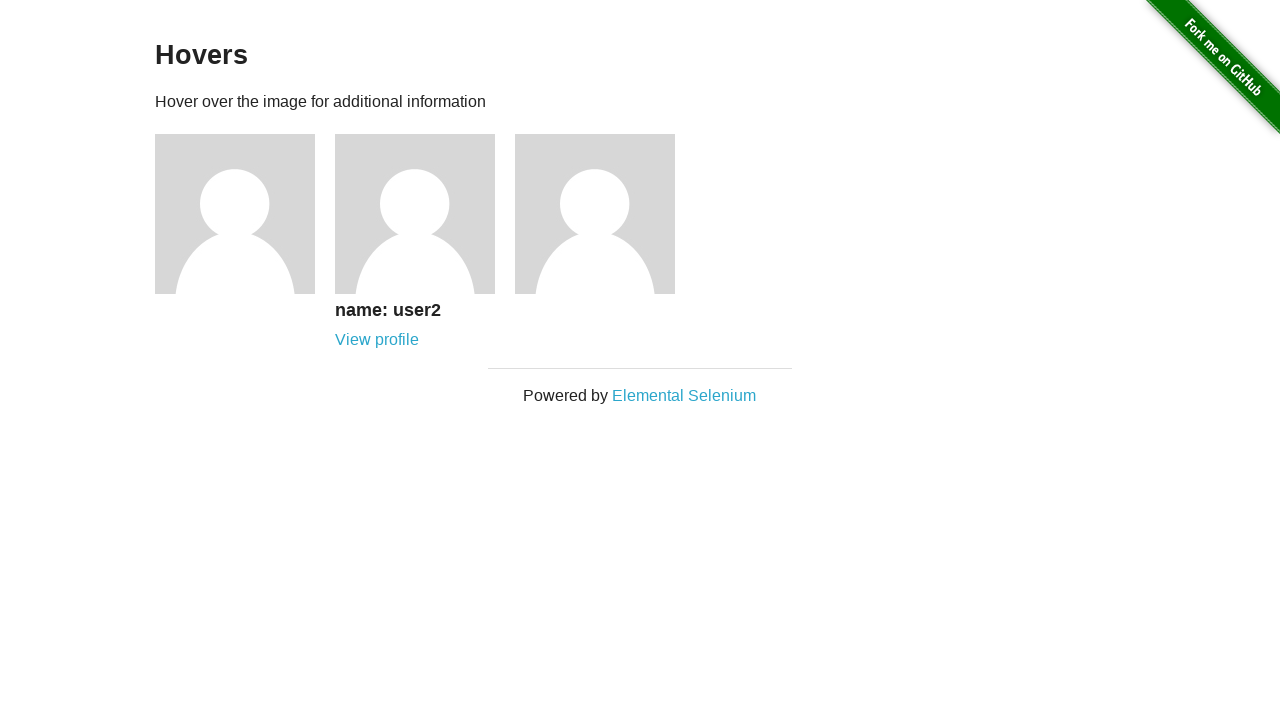

Caption link became visible after hover
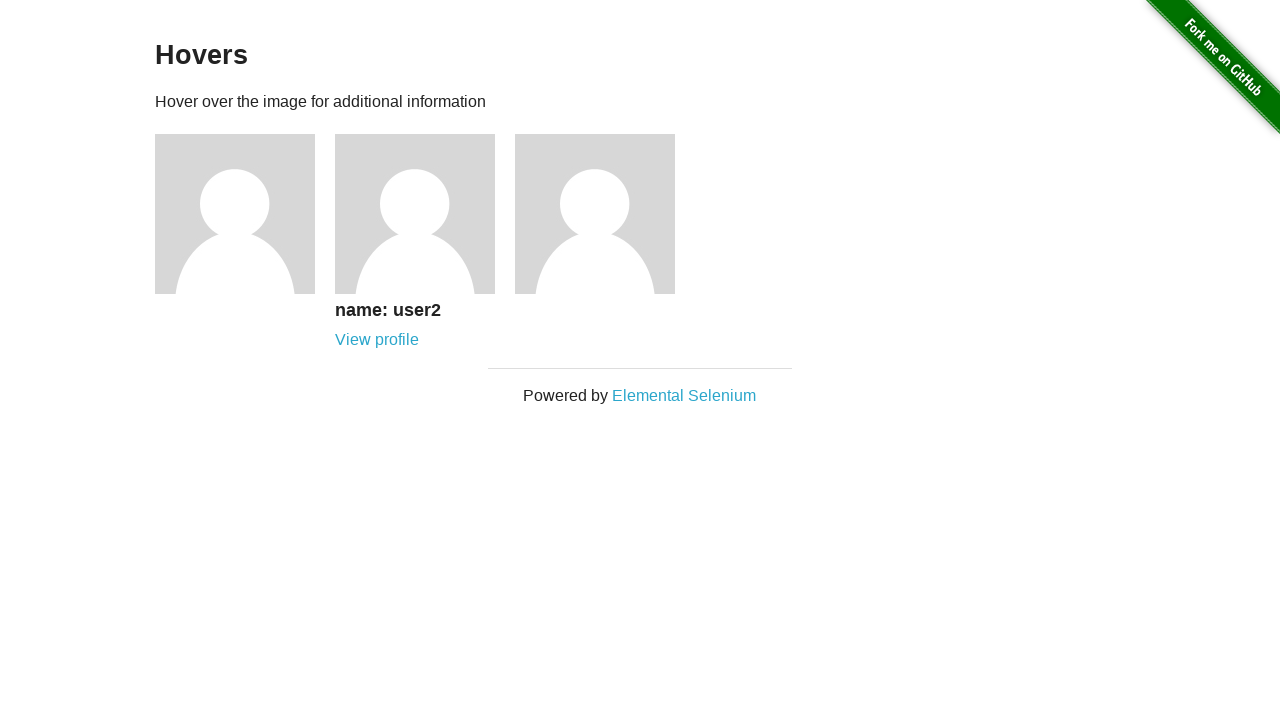

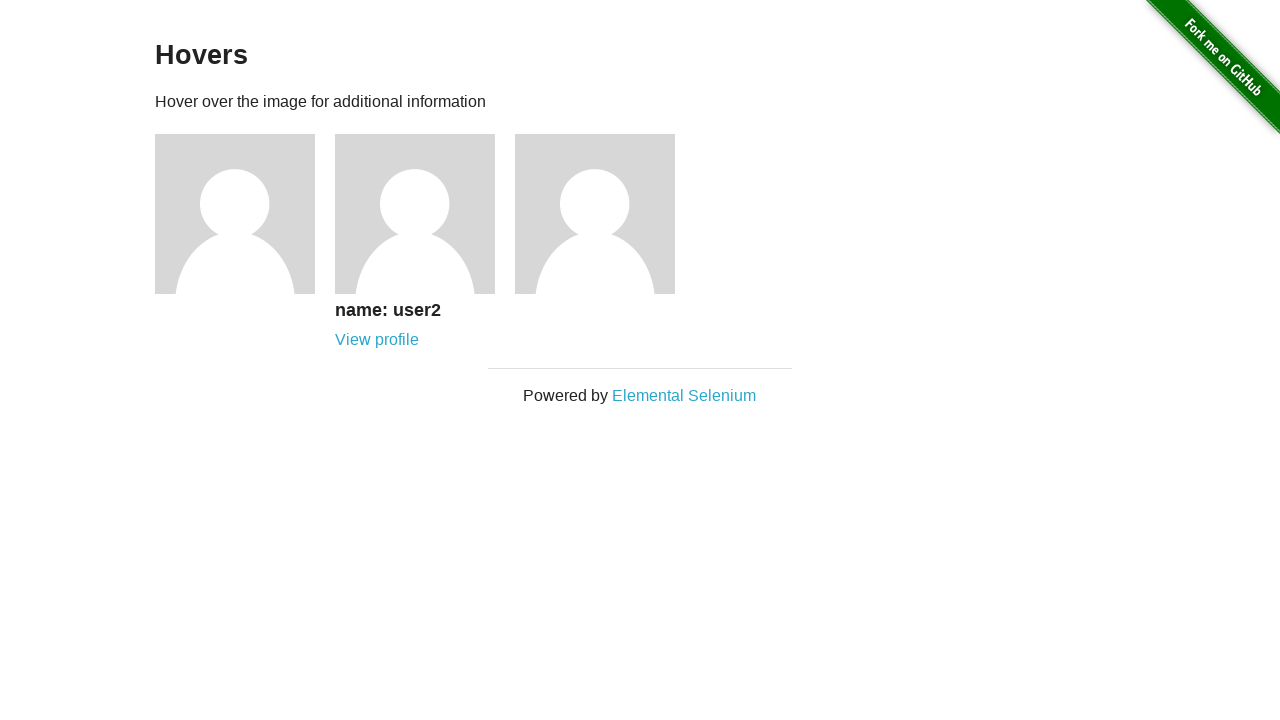